Navigates to an OpenCart demo site and accesses the registration page through the My Account menu

Starting URL: https://naveenautomationlabs.com/opencart/

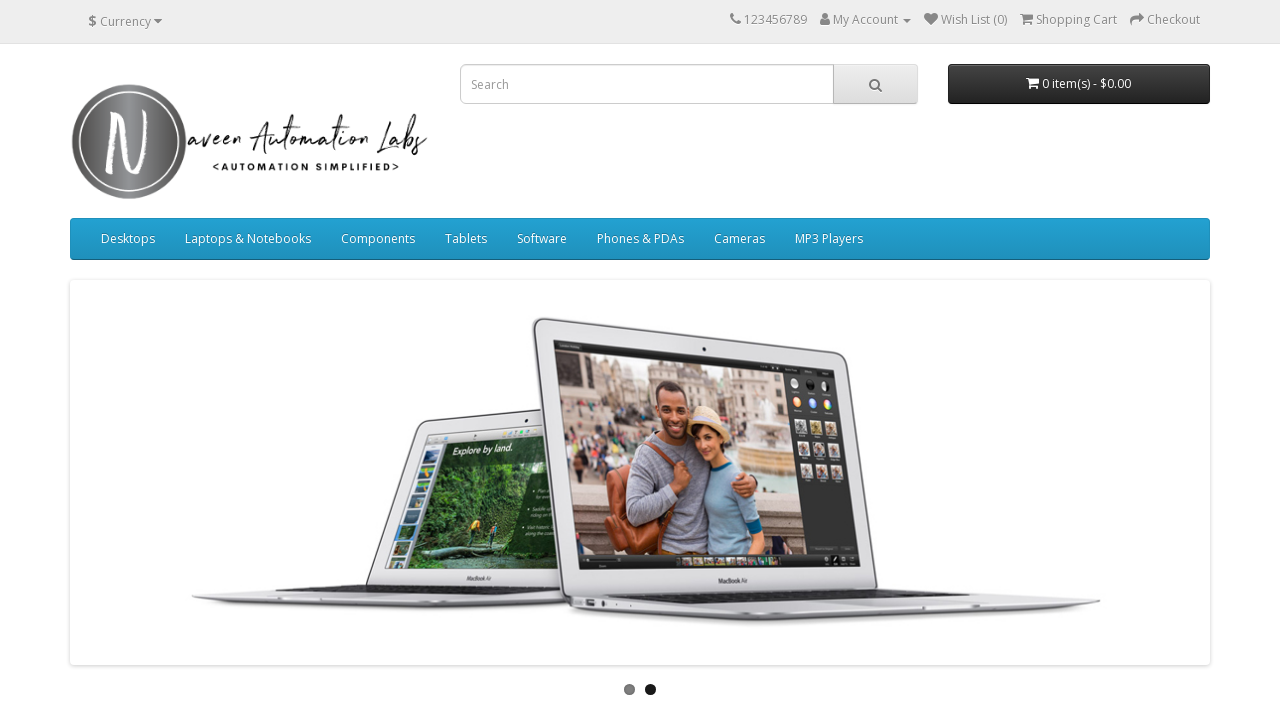

Clicked on My Account dropdown menu at (866, 20) on xpath=//span[text()='My Account']
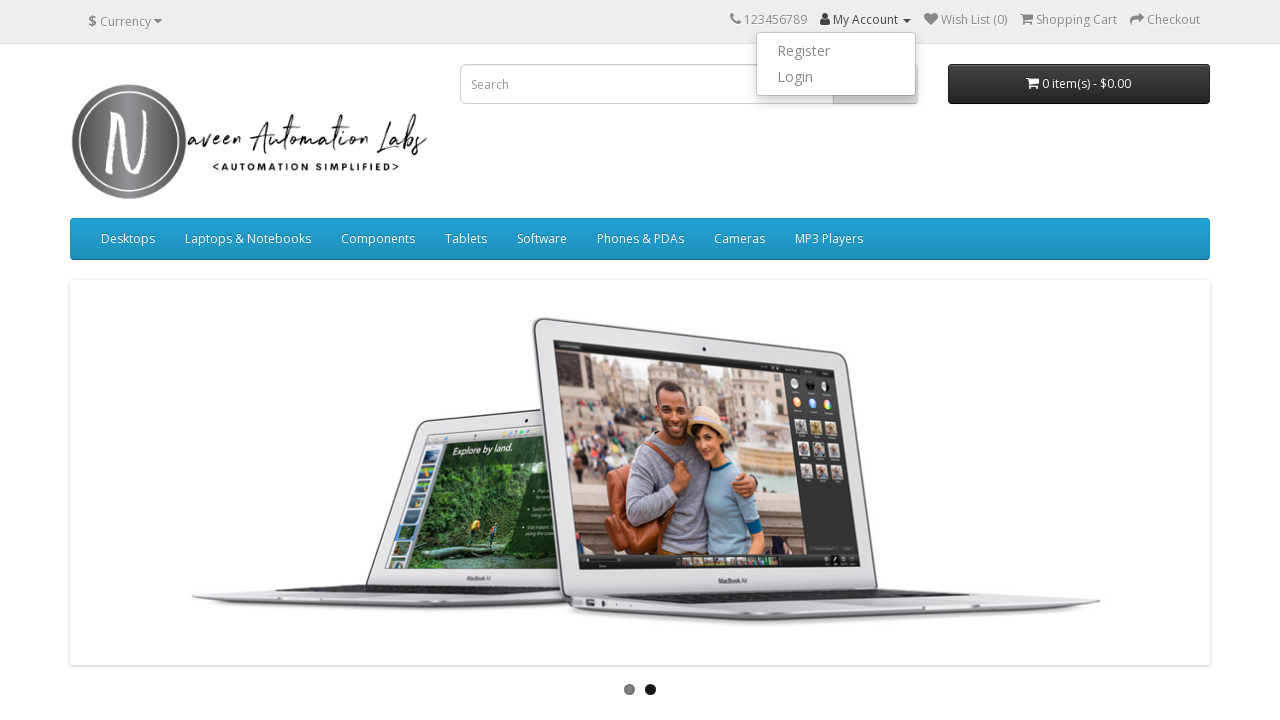

Clicked on Register link to navigate to registration page at (836, 51) on xpath=//a[text()='Register']
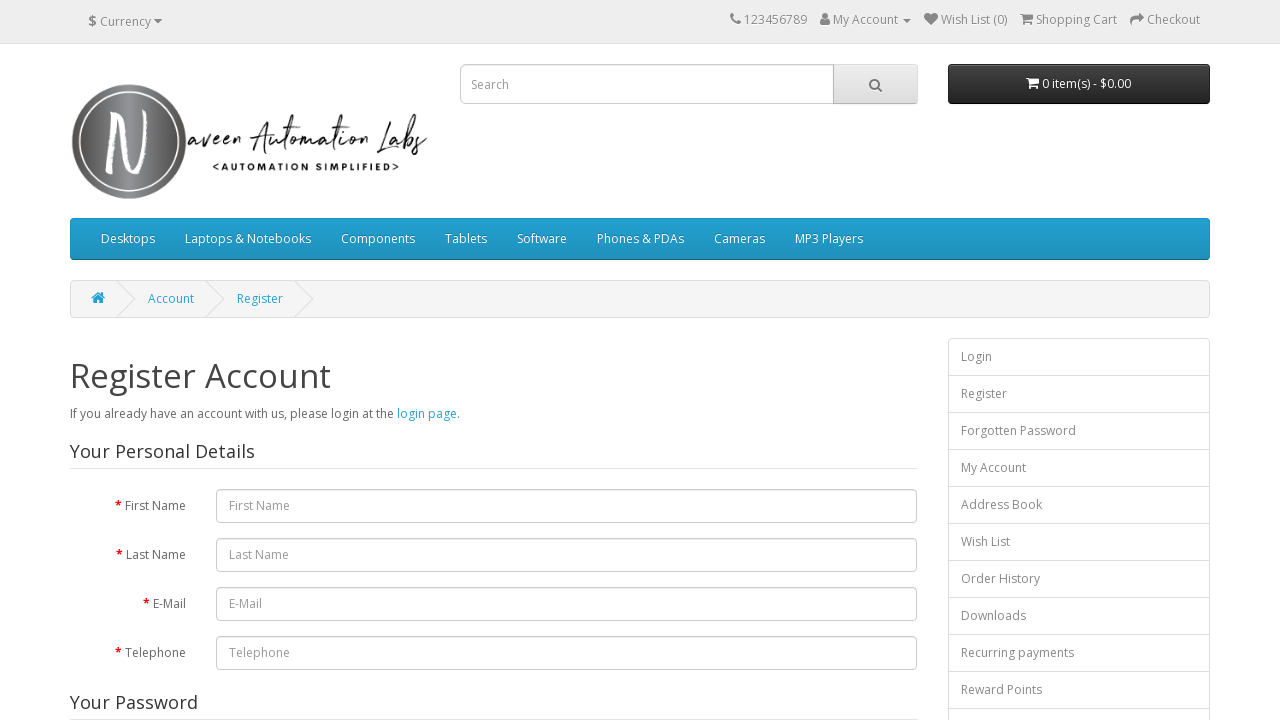

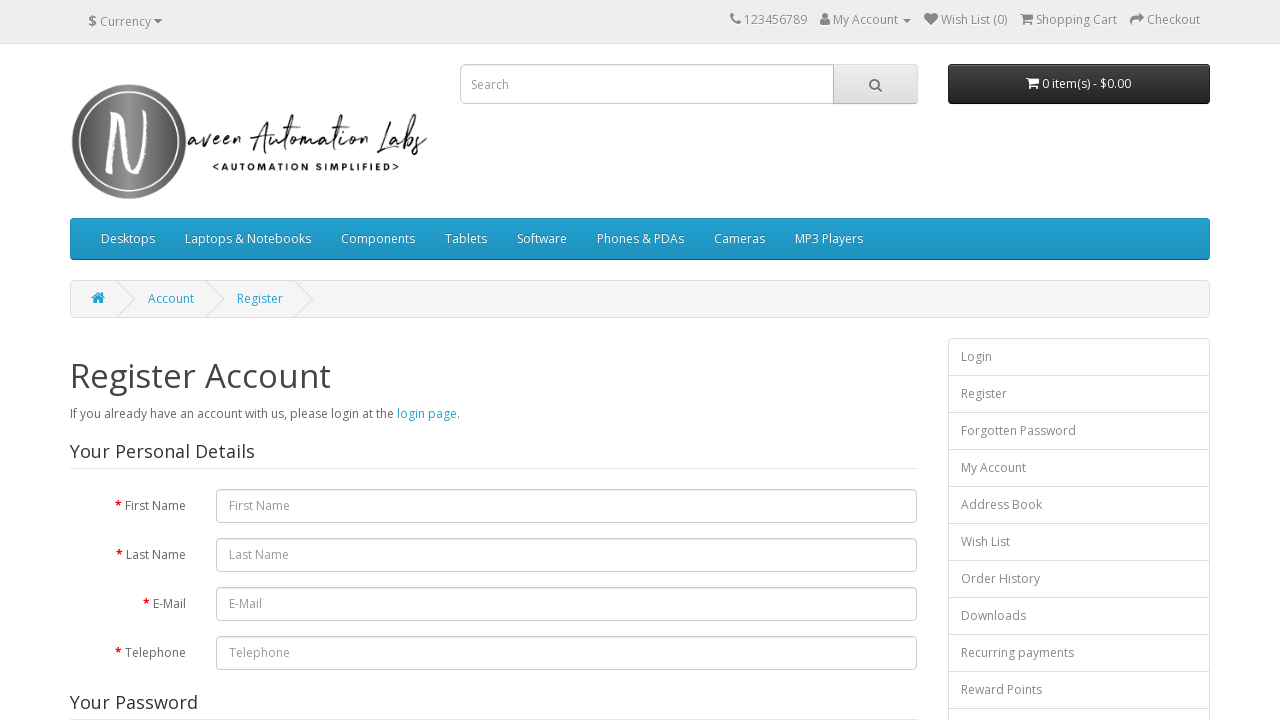